Tests working with multiple browser windows using an alternative approach - stores the original window reference before clicking, then finds the new window by comparing window handles.

Starting URL: https://the-internet.herokuapp.com/windows

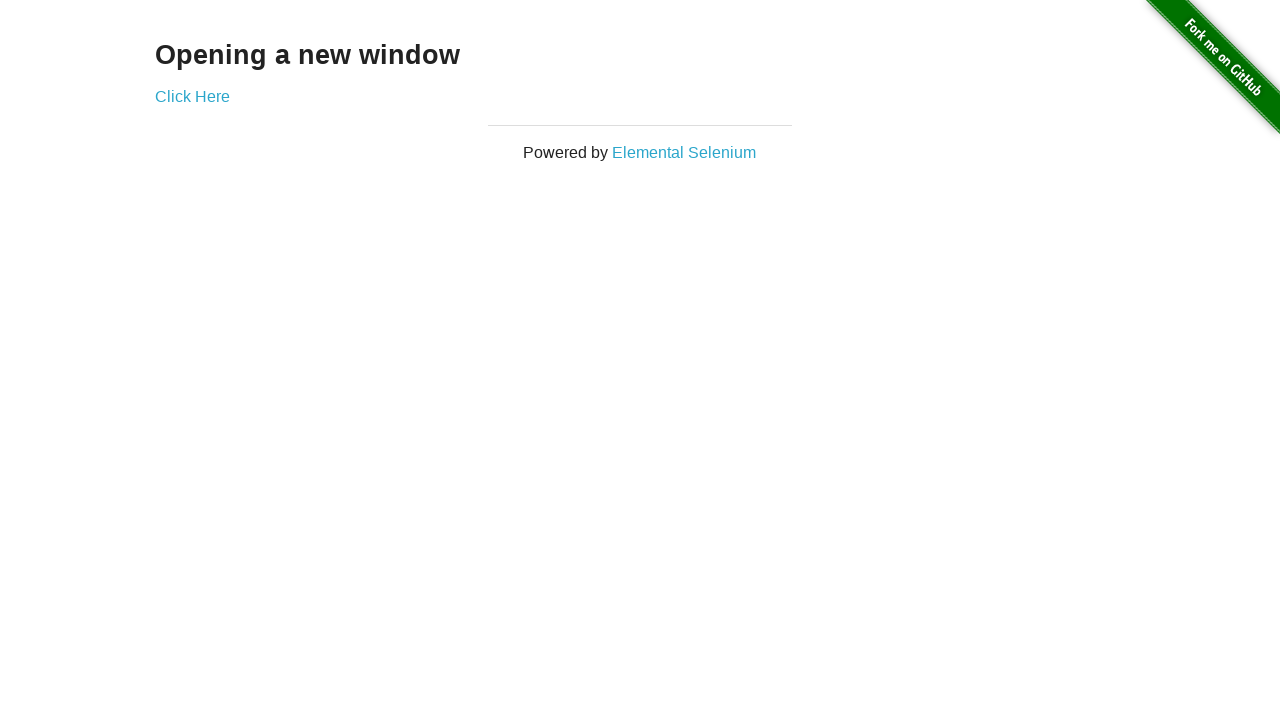

Clicked link to open new window at (192, 96) on .example a
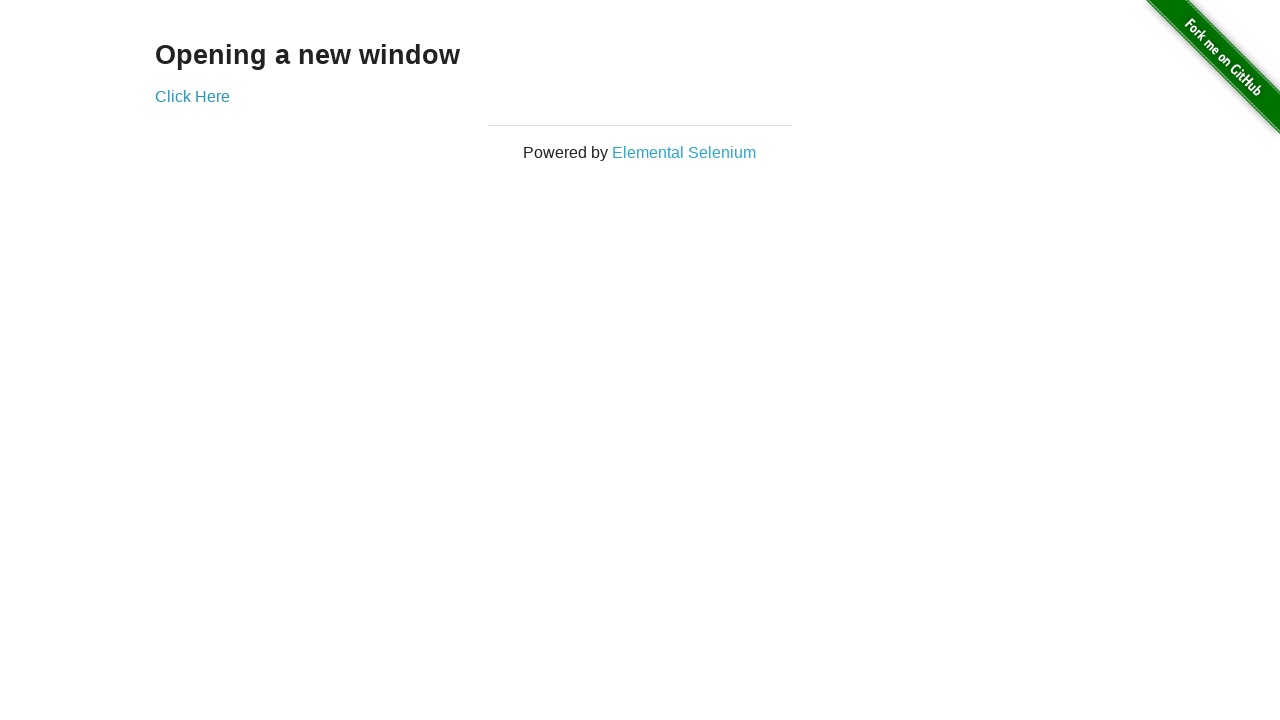

New page object obtained from context
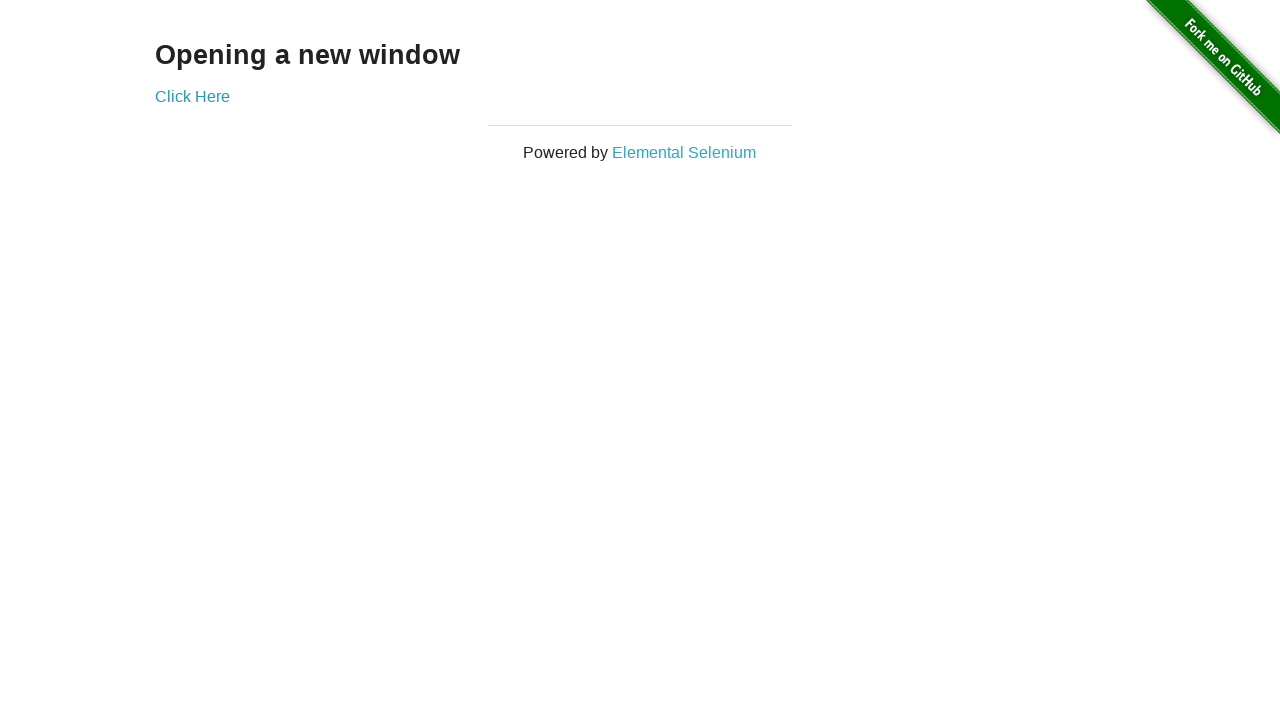

New page finished loading
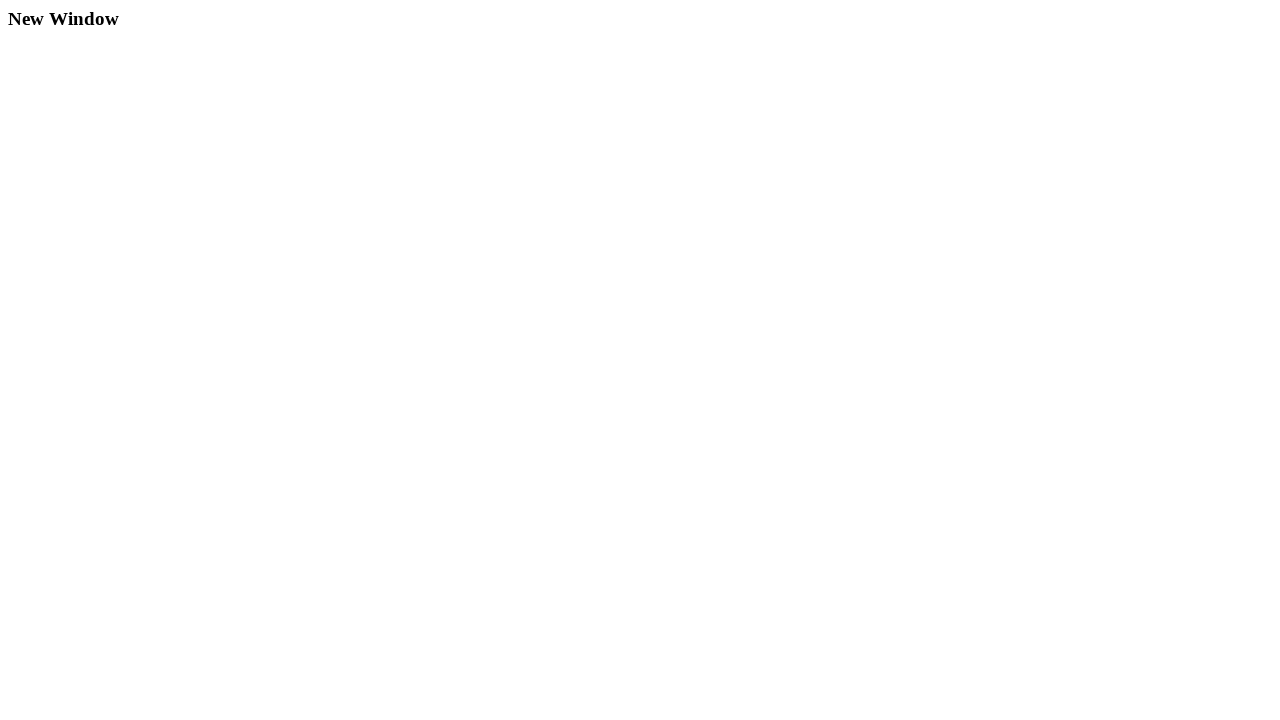

Verified original page title is 'The Internet'
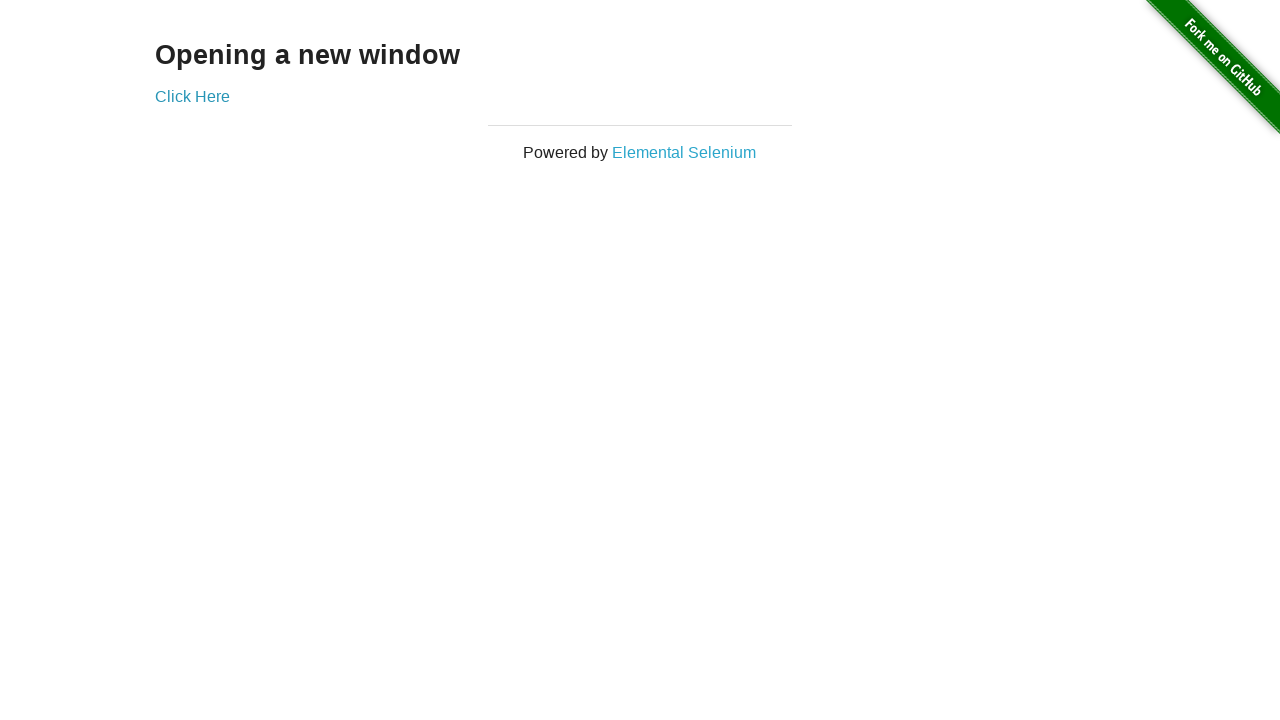

New page title populated
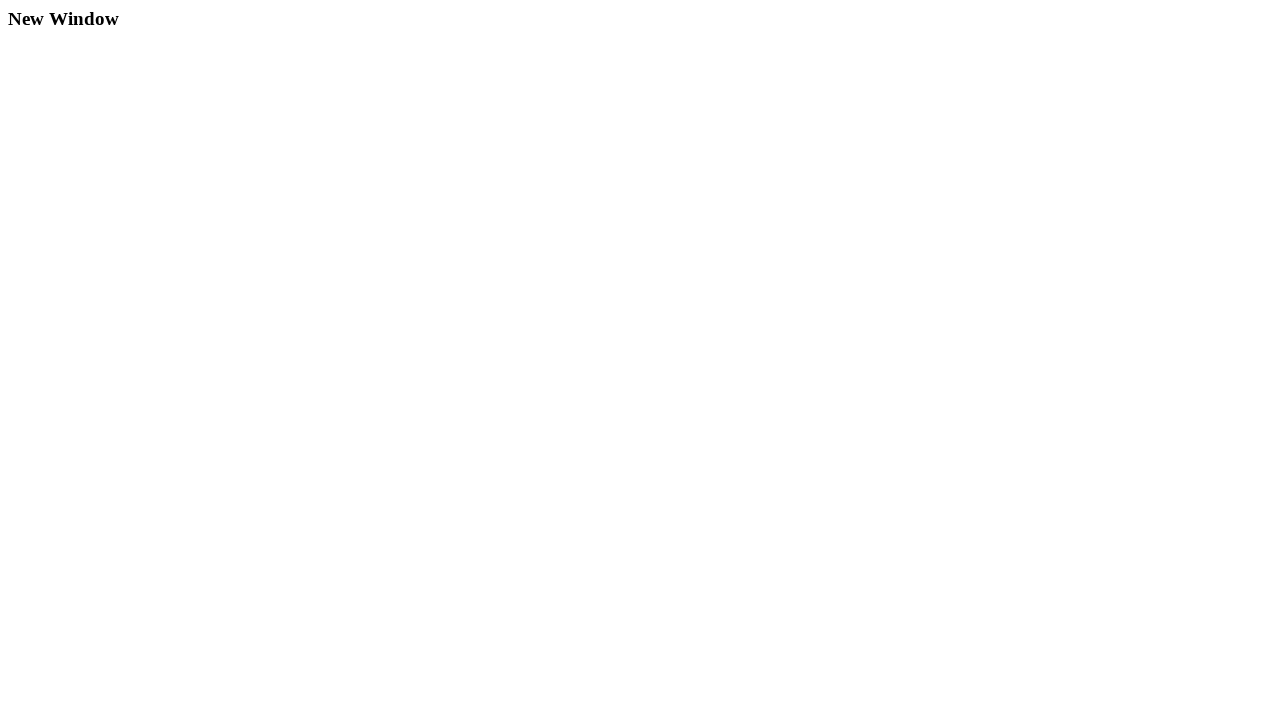

Verified new page title is 'New Window'
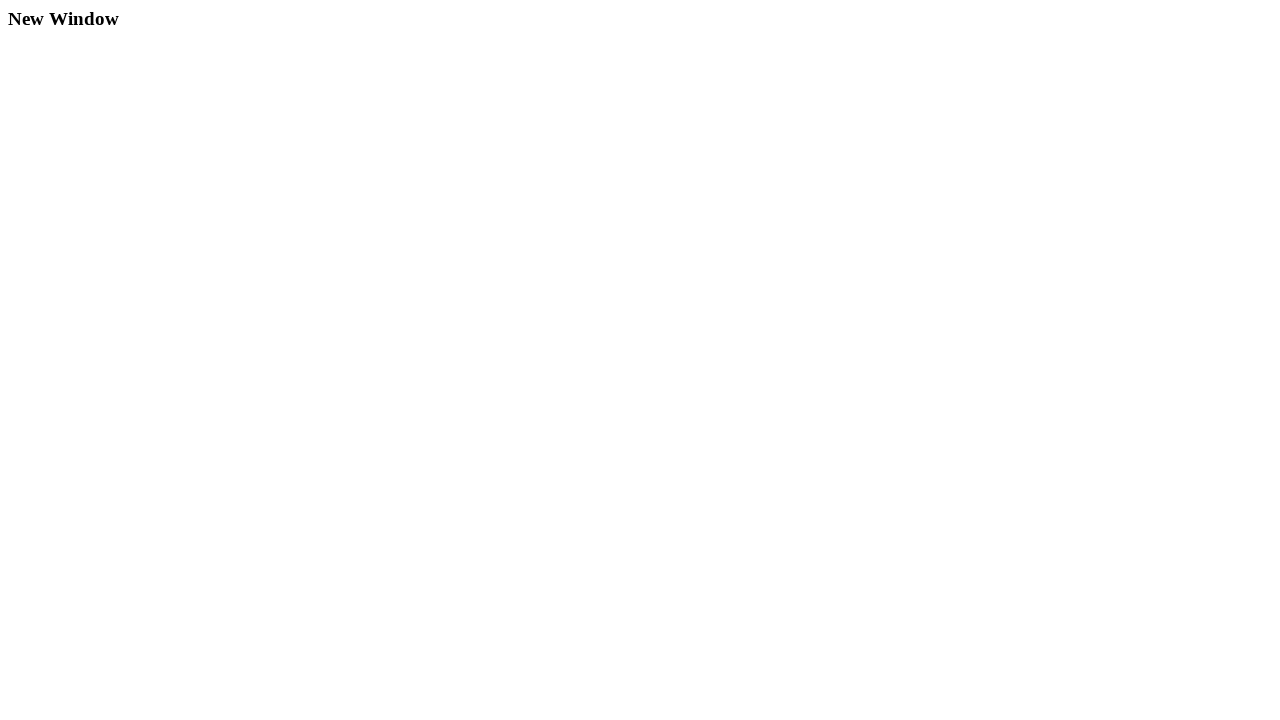

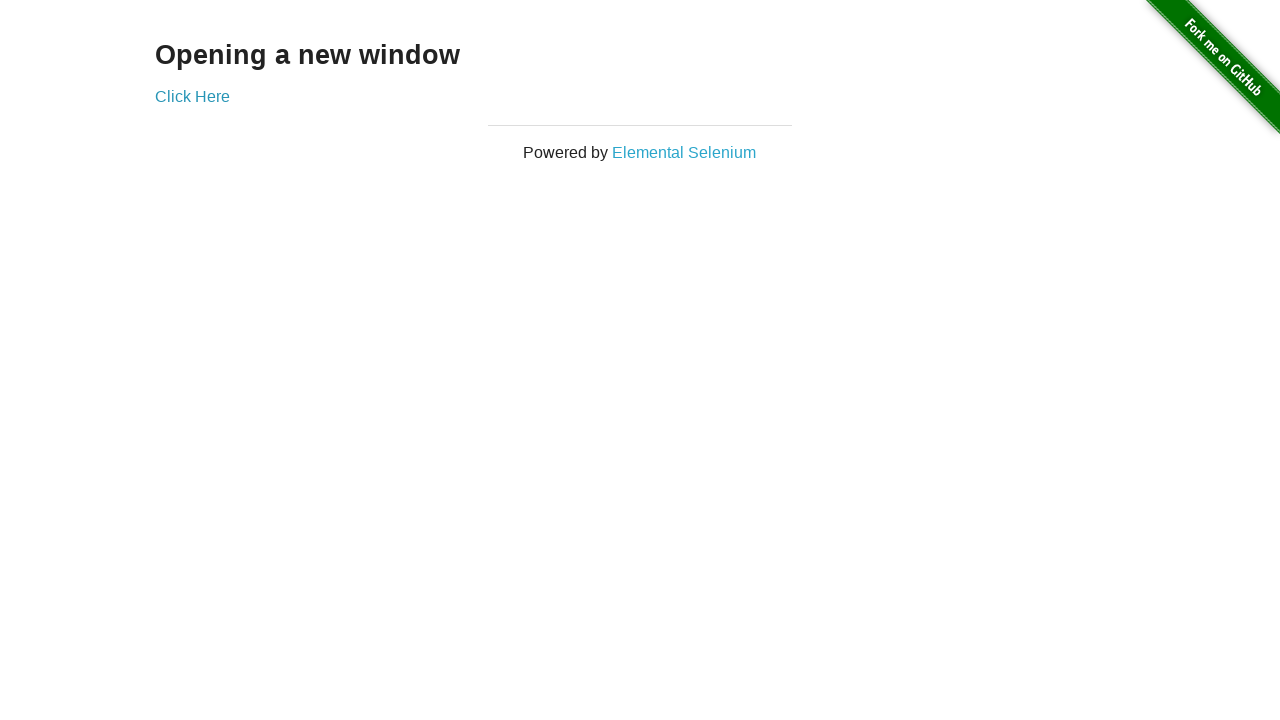